Tests a student webcam application by entering a username in a dialog box and confirming it, then navigating through the interface using keyboard interactions

Starting URL: https://live.monetanalytics.com/stu_proc/student.html#

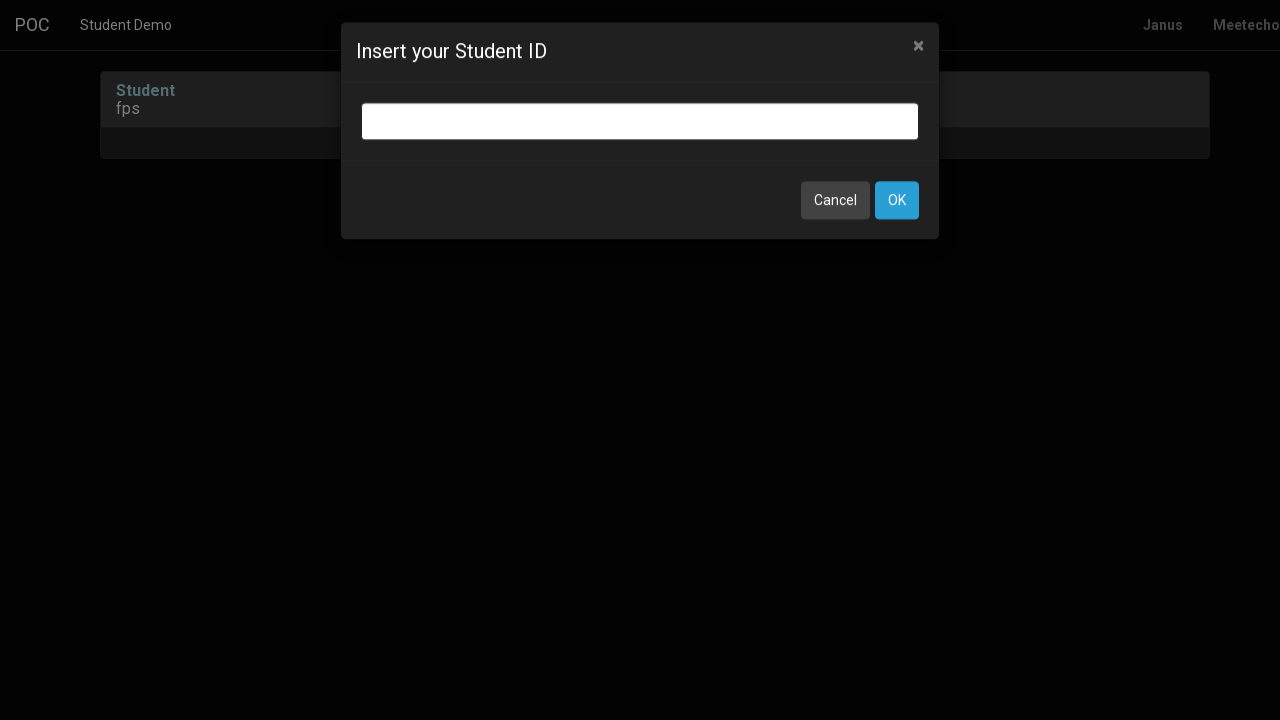

Filled username field with 'Webcam2' in bootbox dialog on input.bootbox-input.bootbox-input-text.form-control
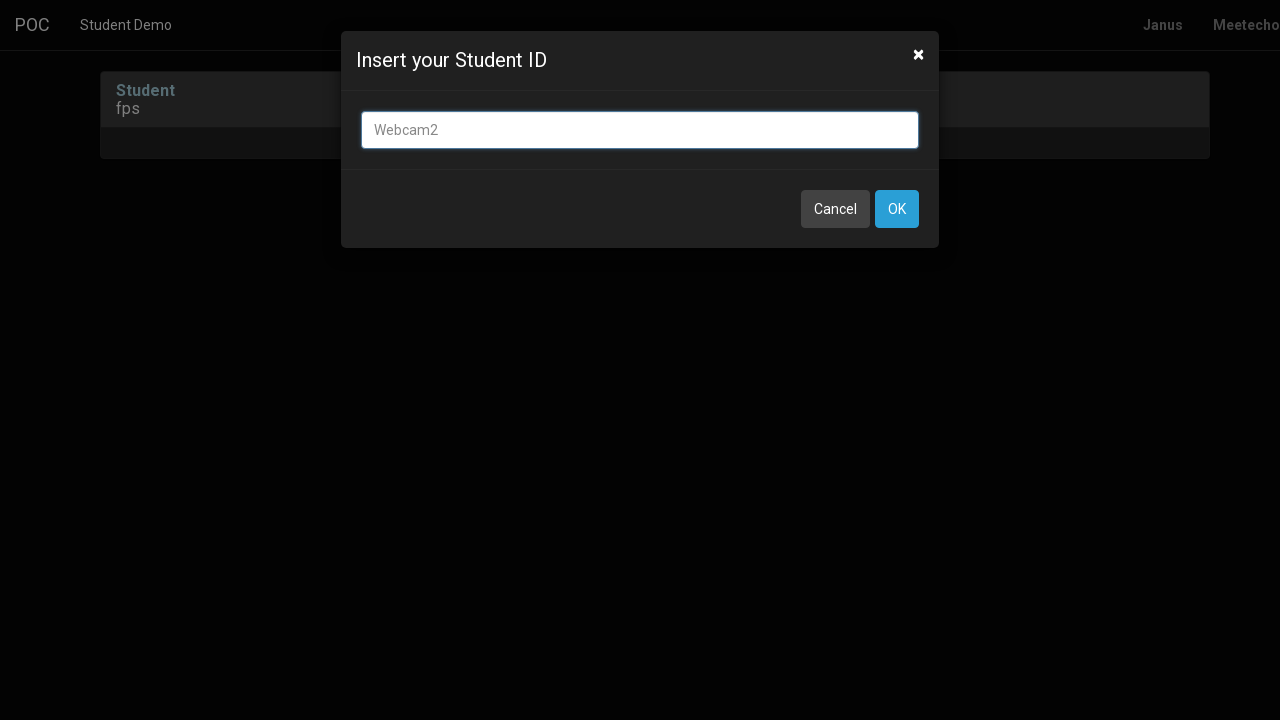

Clicked OK button to confirm username at (897, 209) on button:has-text('OK')
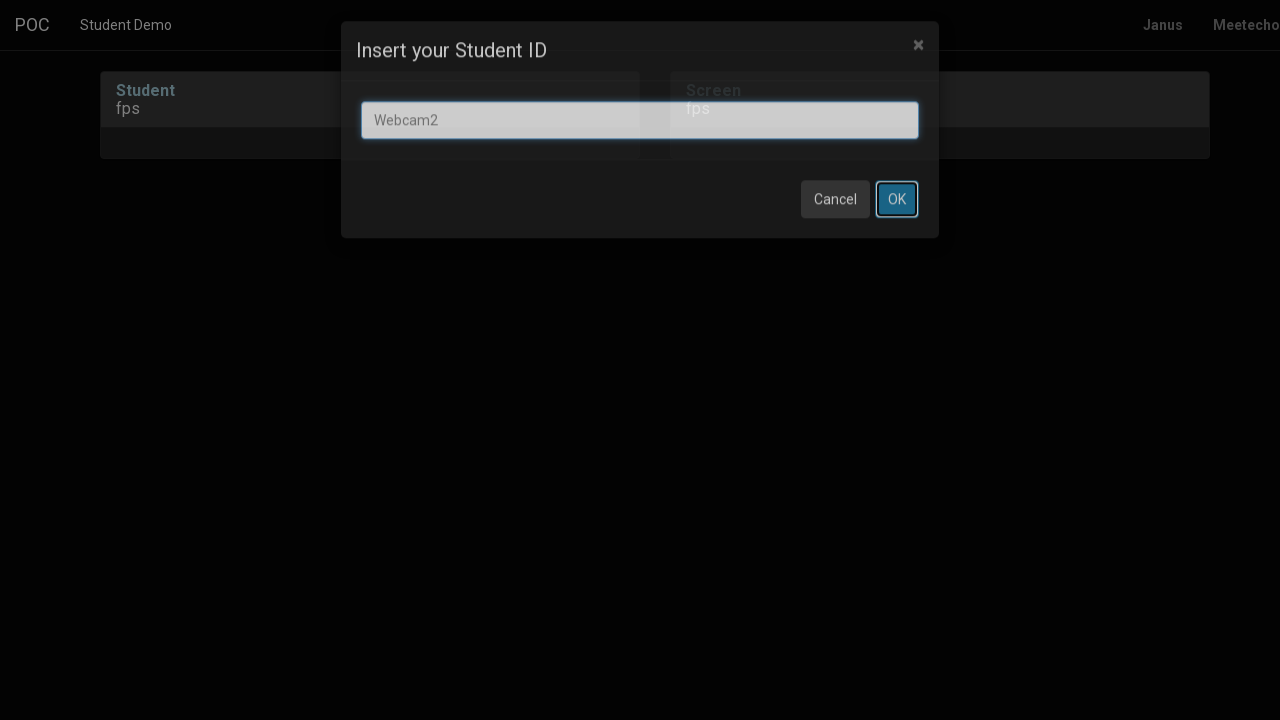

Waited 3 seconds for page to process
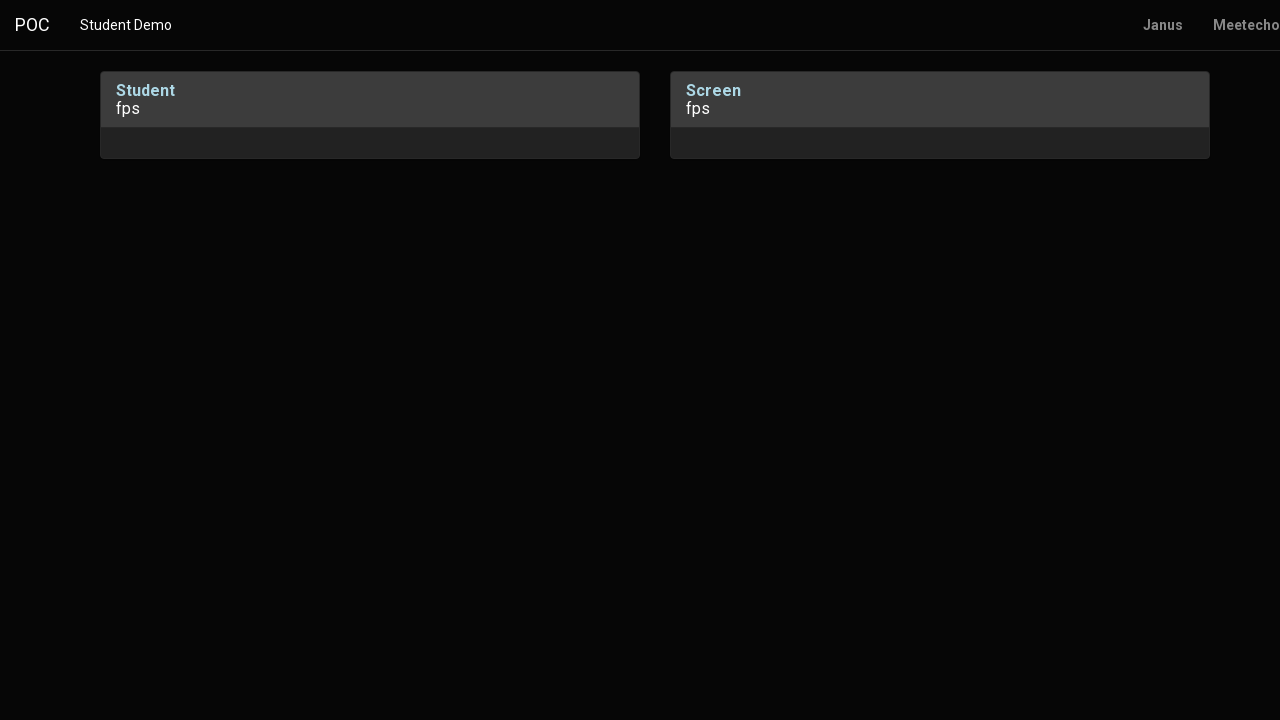

Pressed Tab key to navigate
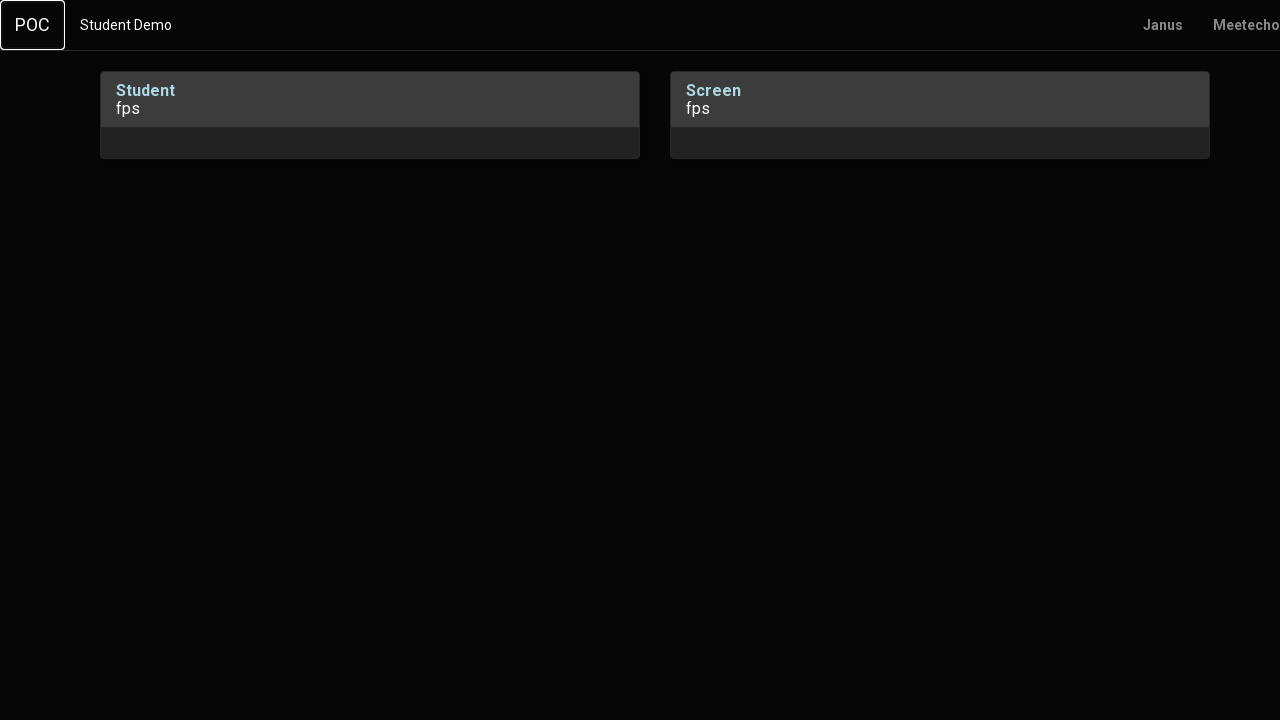

Pressed Enter key to confirm selection
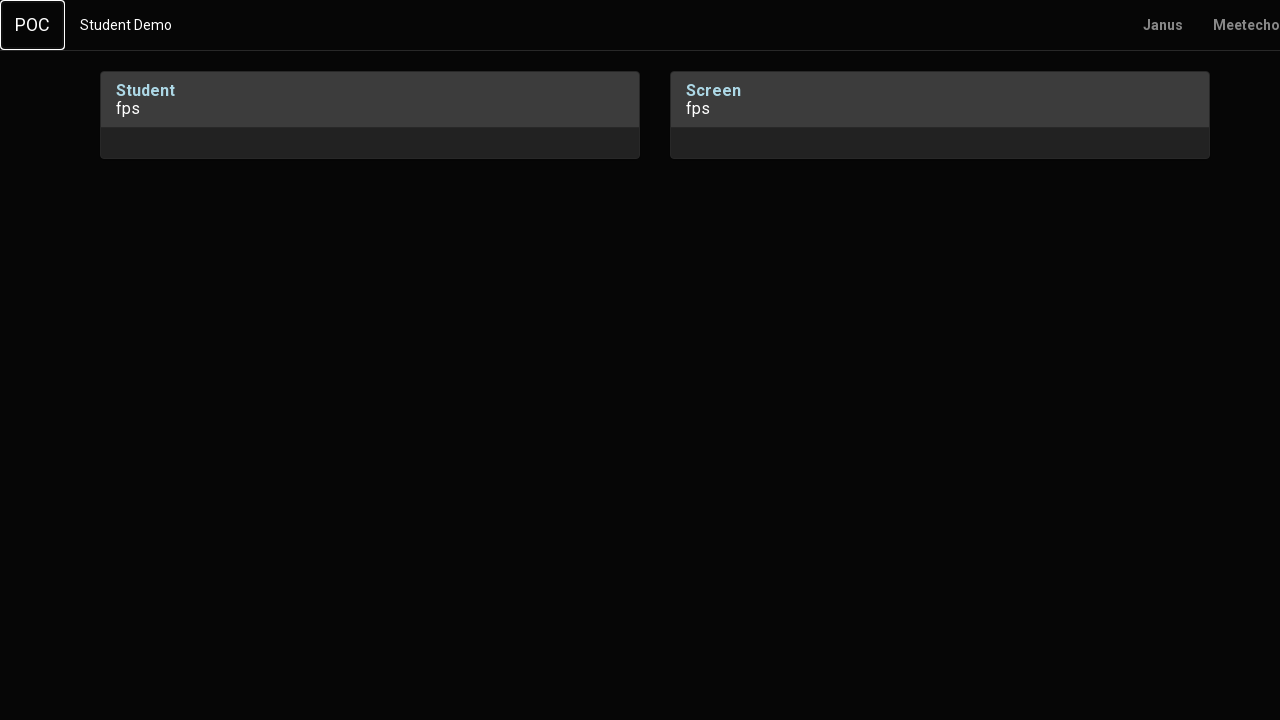

Pressed Tab key to navigate further (first Tab)
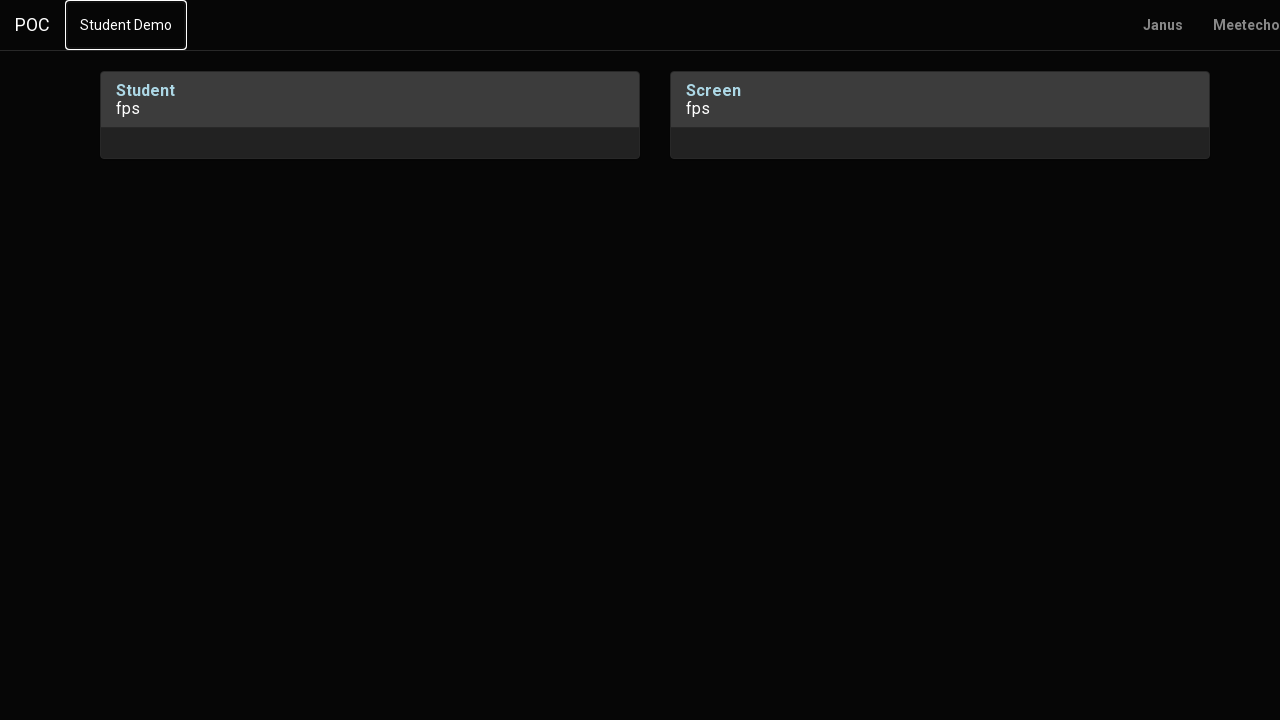

Pressed Tab key to navigate further (second Tab)
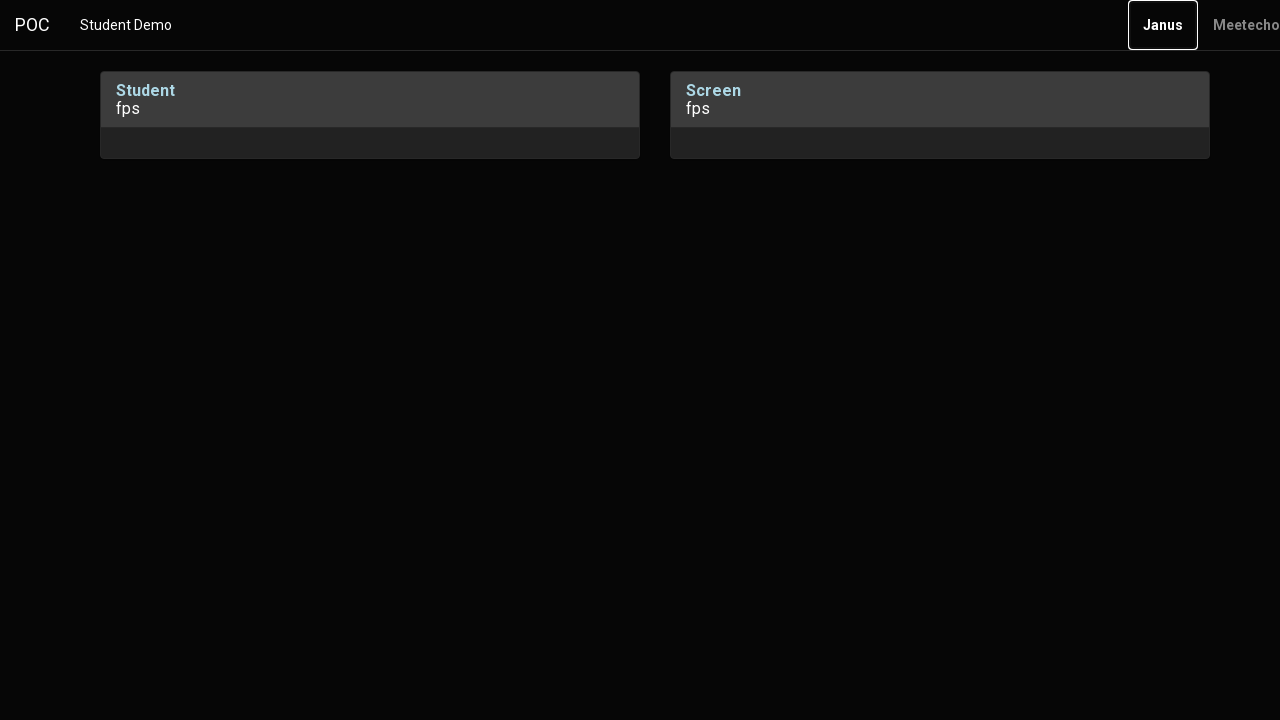

Pressed Enter key to confirm final selection
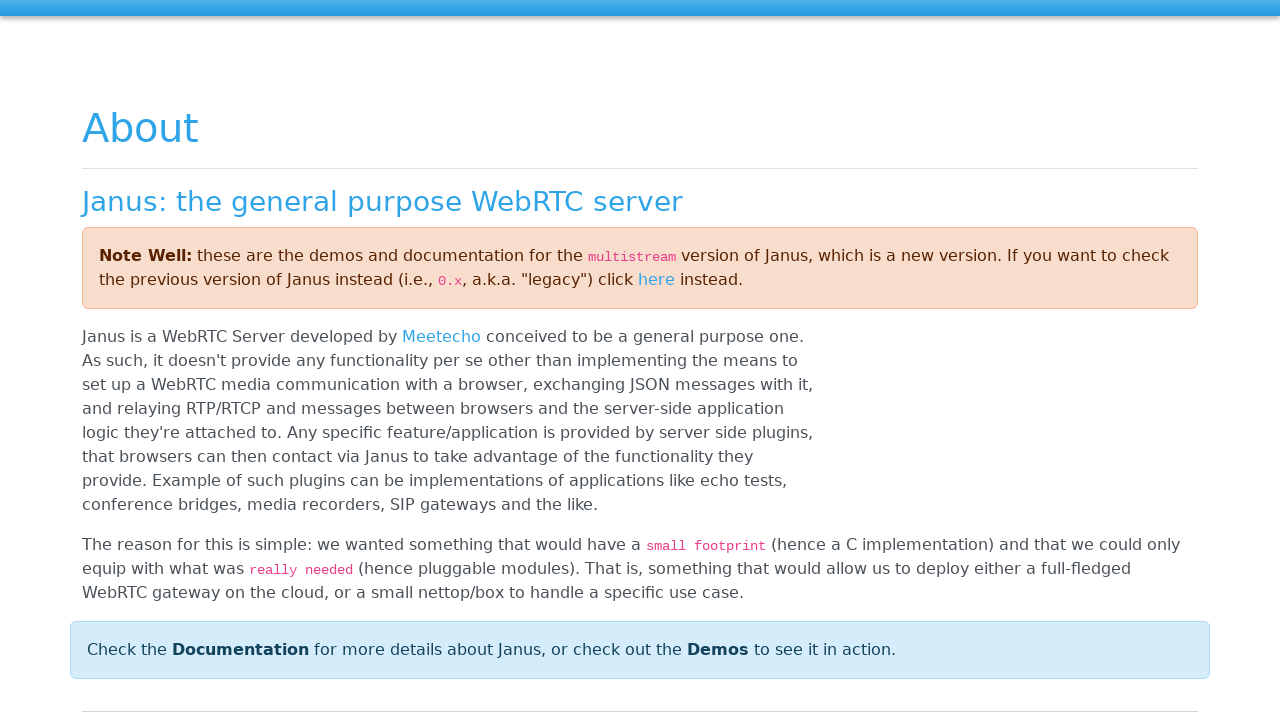

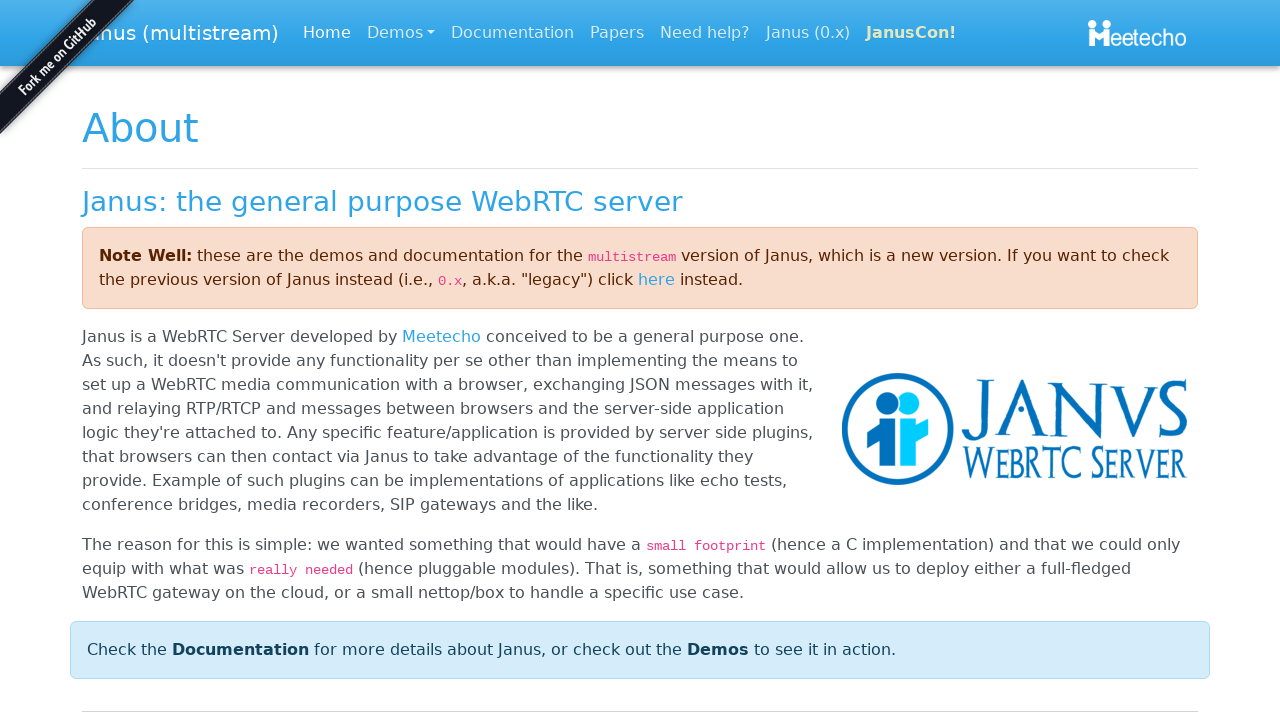